Tests navigation from the home page to the Elements page by clicking on the Elements card

Starting URL: https://demoqa.com

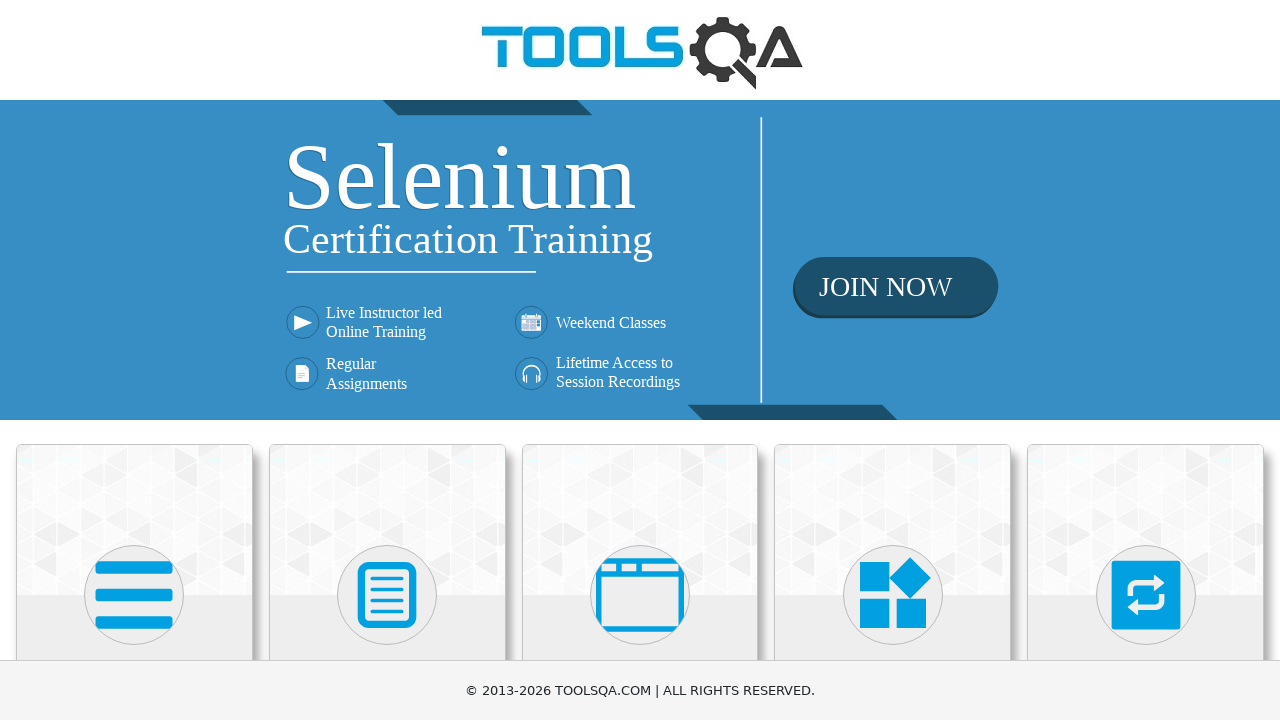

Waited for cards to be visible on home page
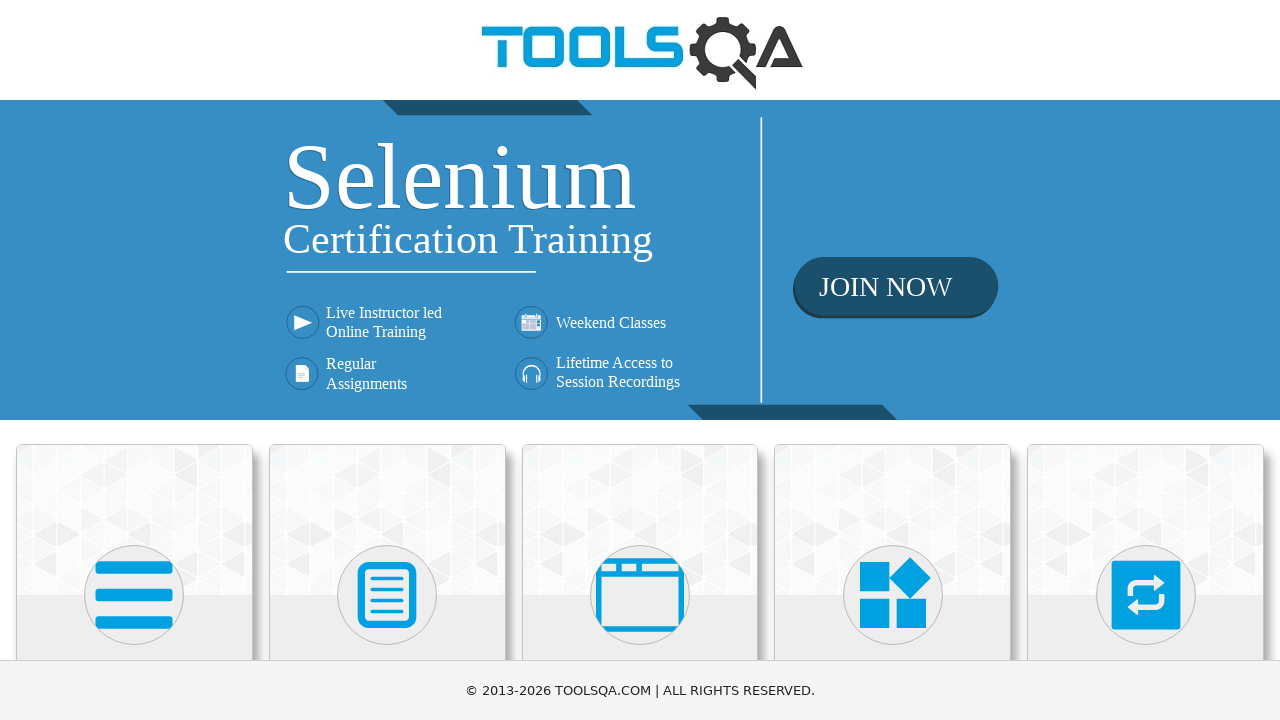

Clicked on the Elements card at (134, 360) on .card-body h5:has-text('Elements')
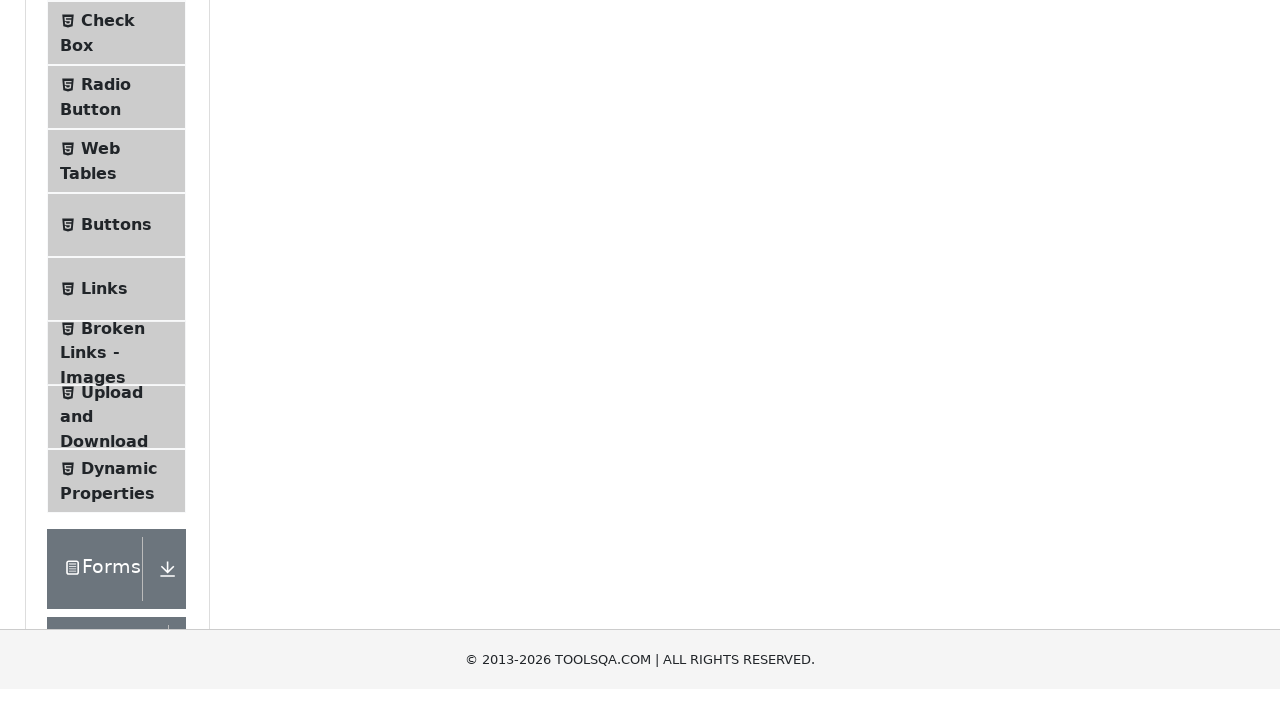

Navigated to Elements page successfully
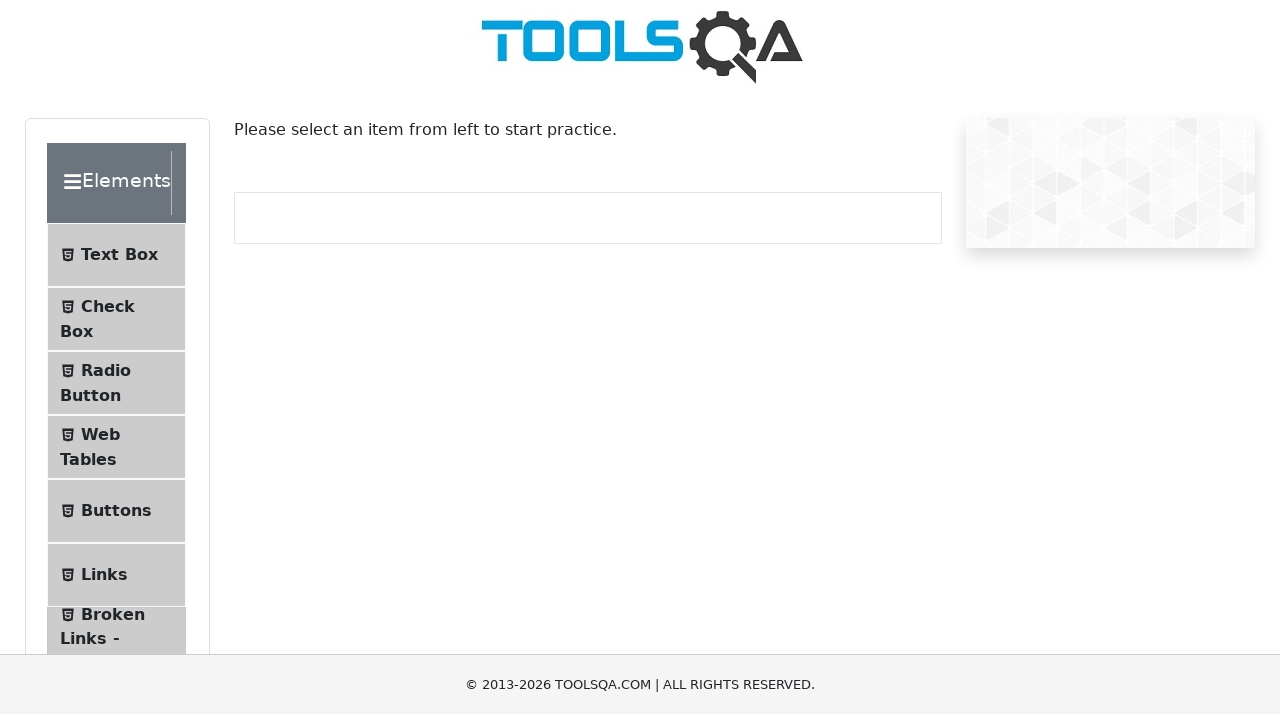

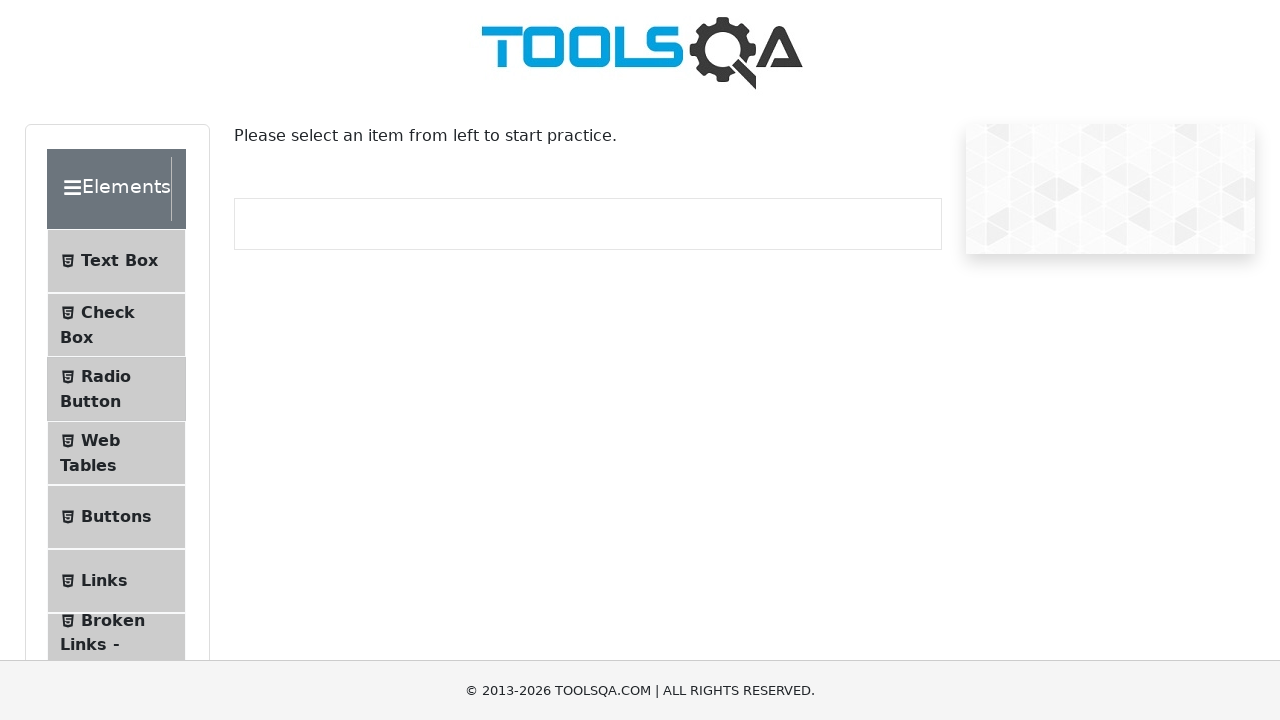